Tests radio button selection by switching between options

Starting URL: https://bonigarcia.dev/selenium-webdriver-java/web-form.html

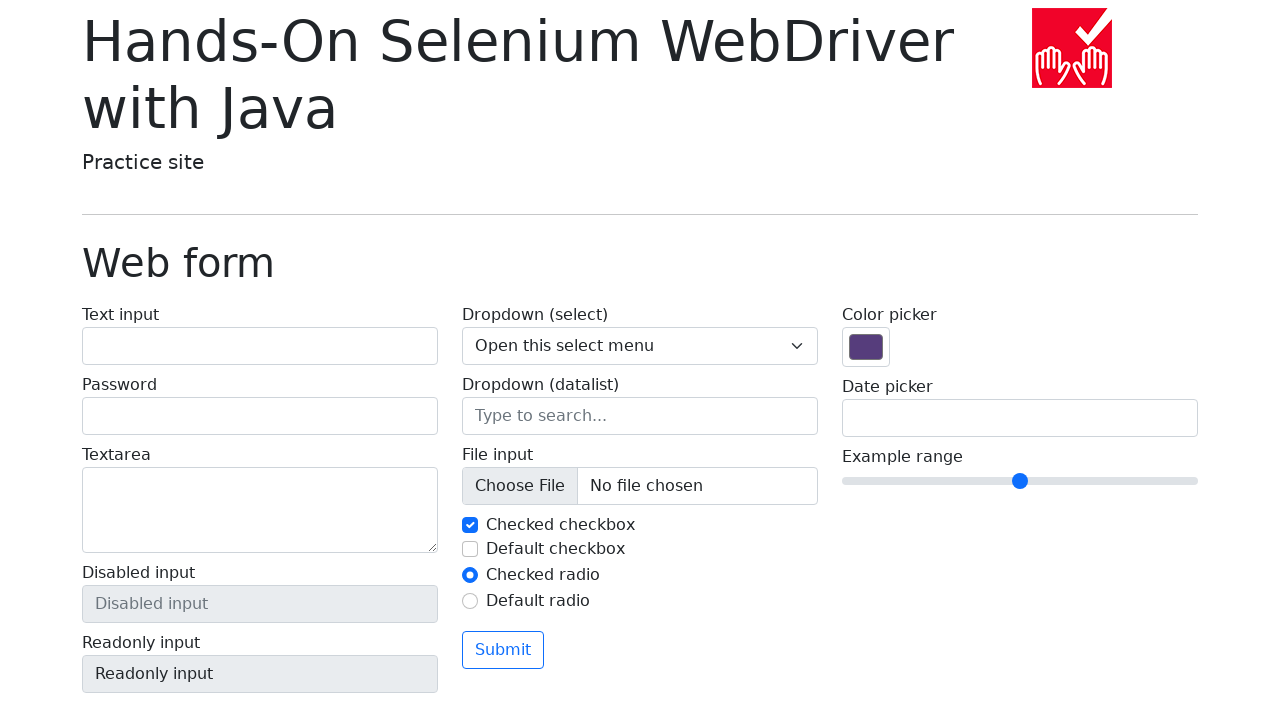

Located all radio button inputs on the page
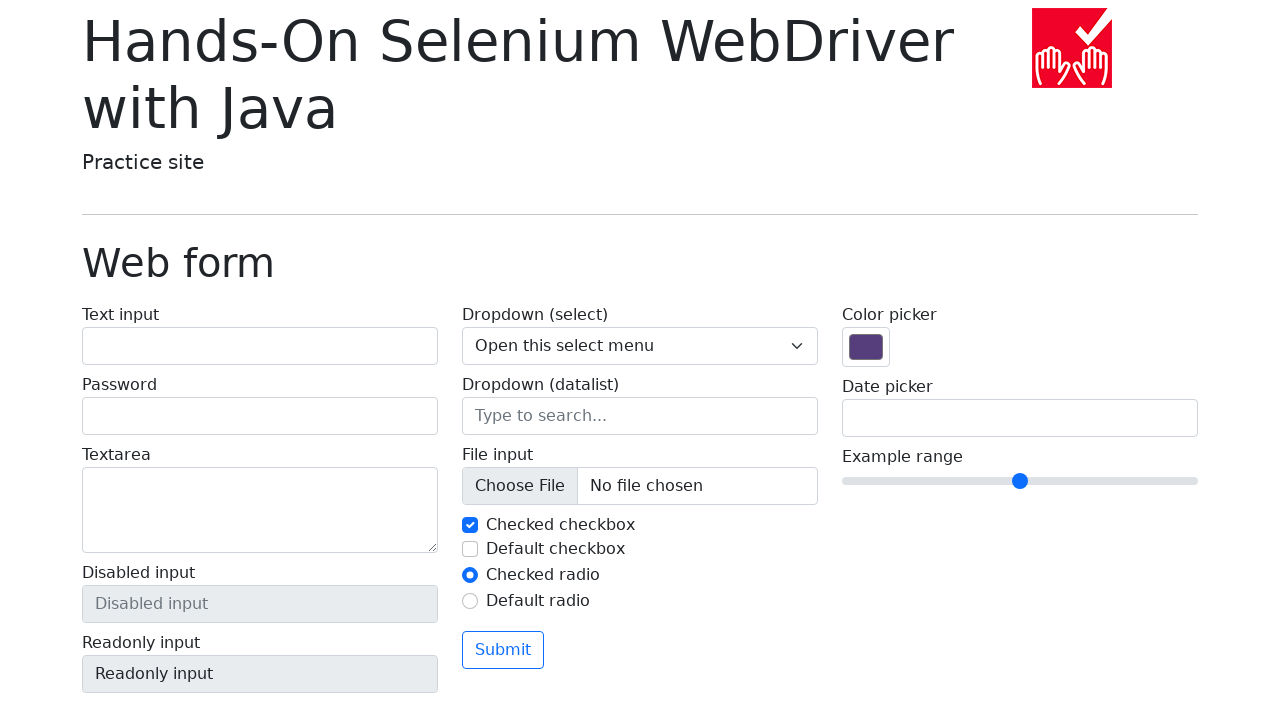

Verified that exactly 2 radio buttons exist
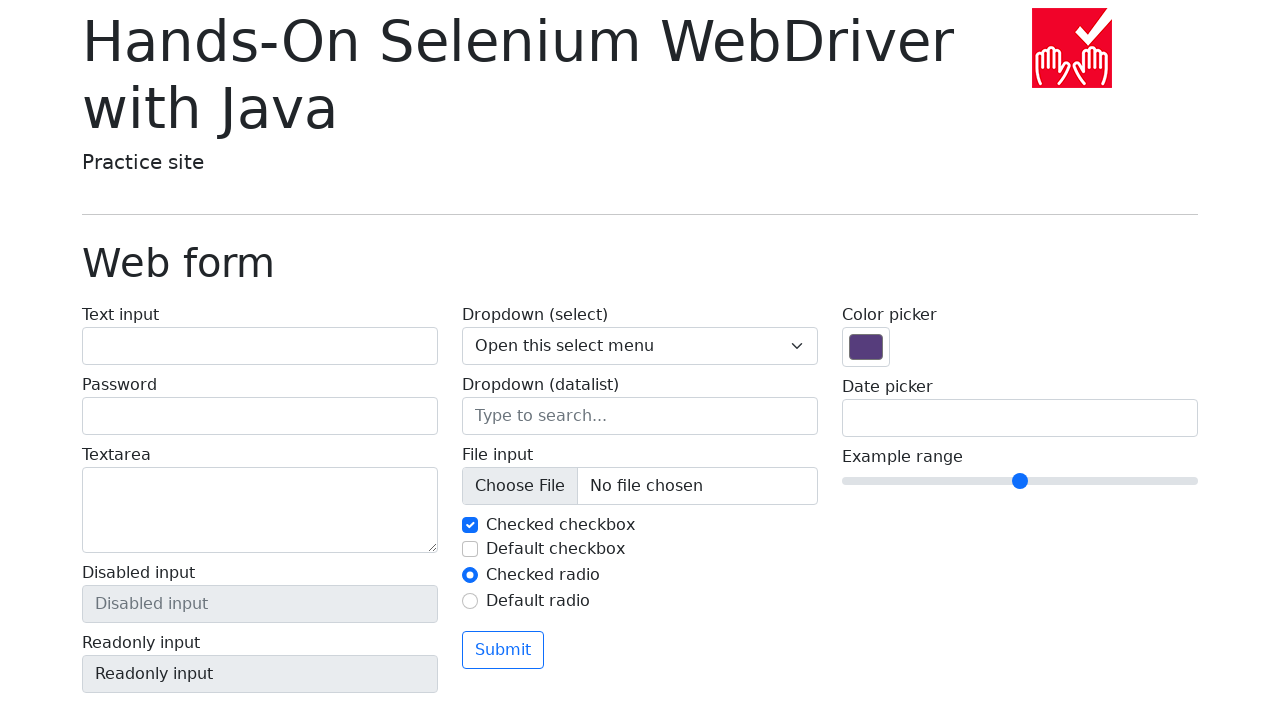

Located first radio button (my-radio-1)
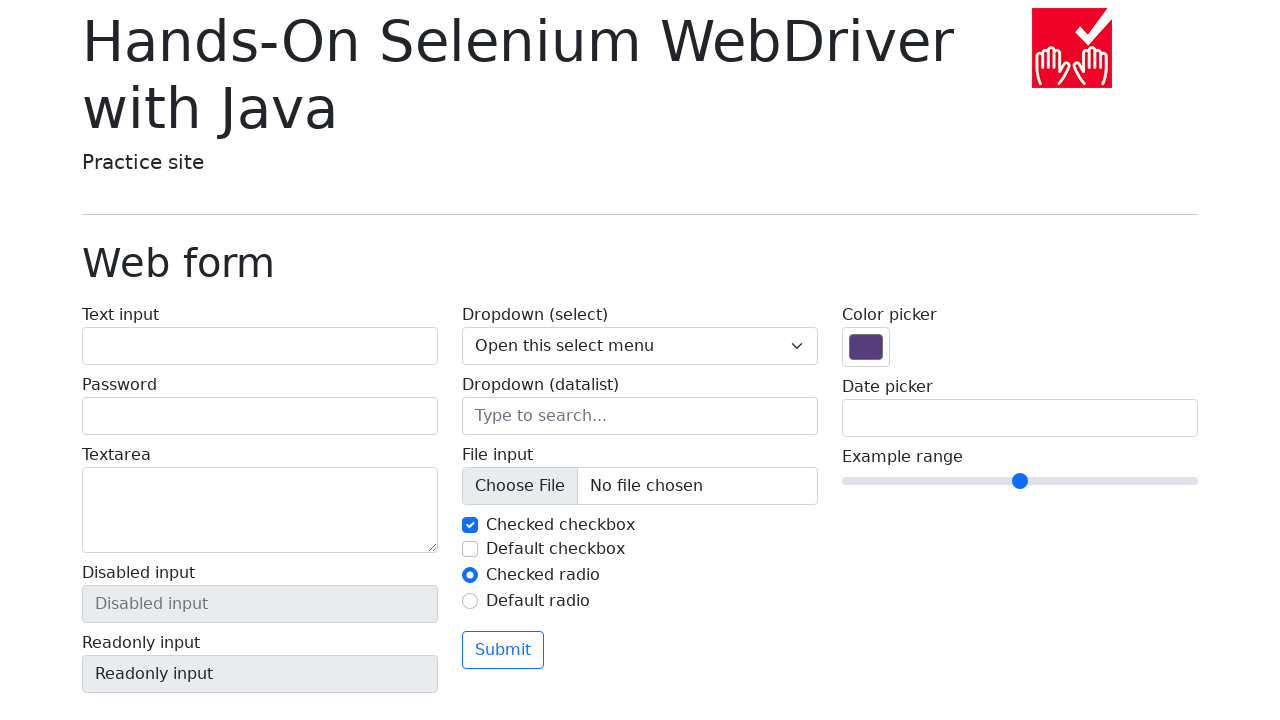

Located second radio button (my-radio-2)
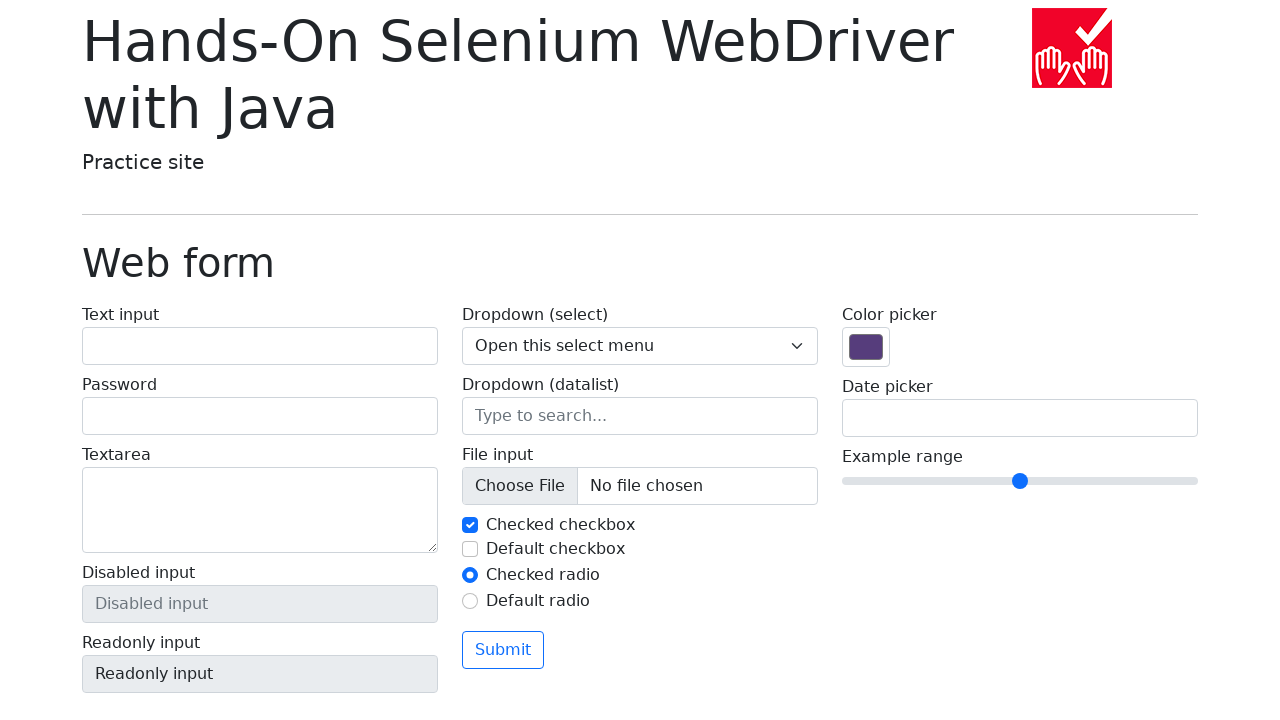

Verified that radio button 1 is initially selected
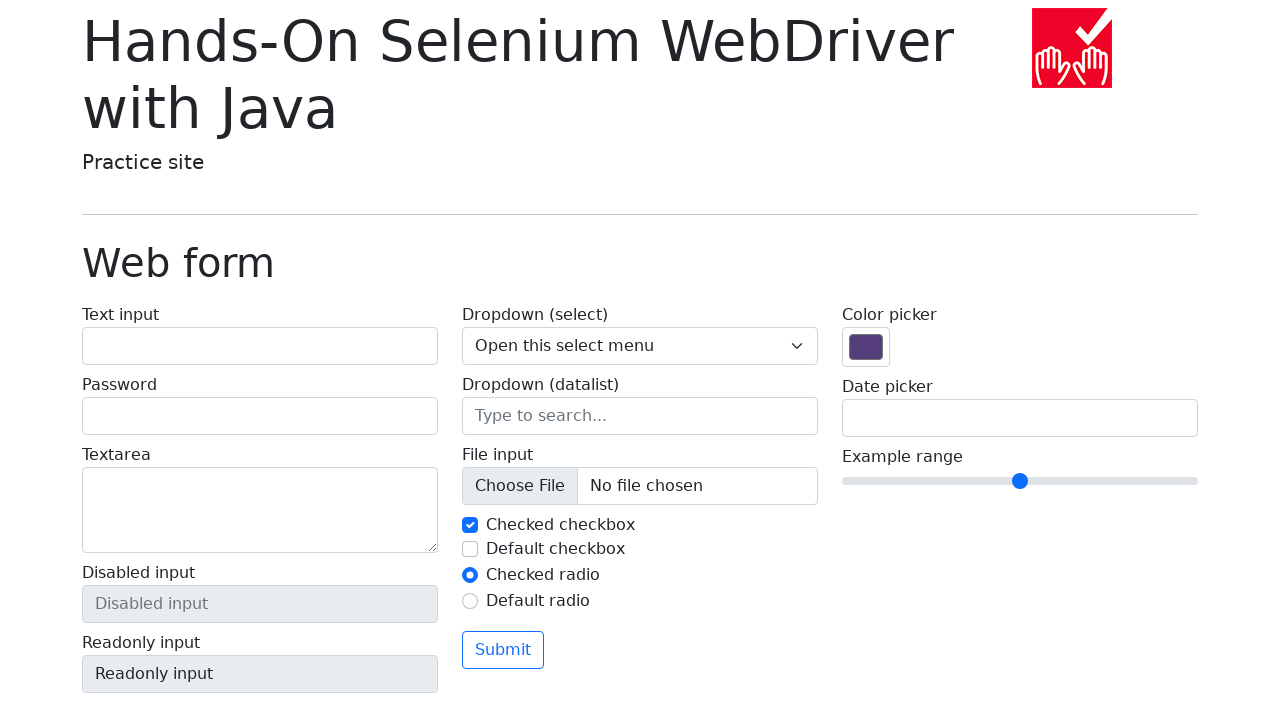

Clicked radio button 2 to switch selection at (470, 601) on input#my-radio-2
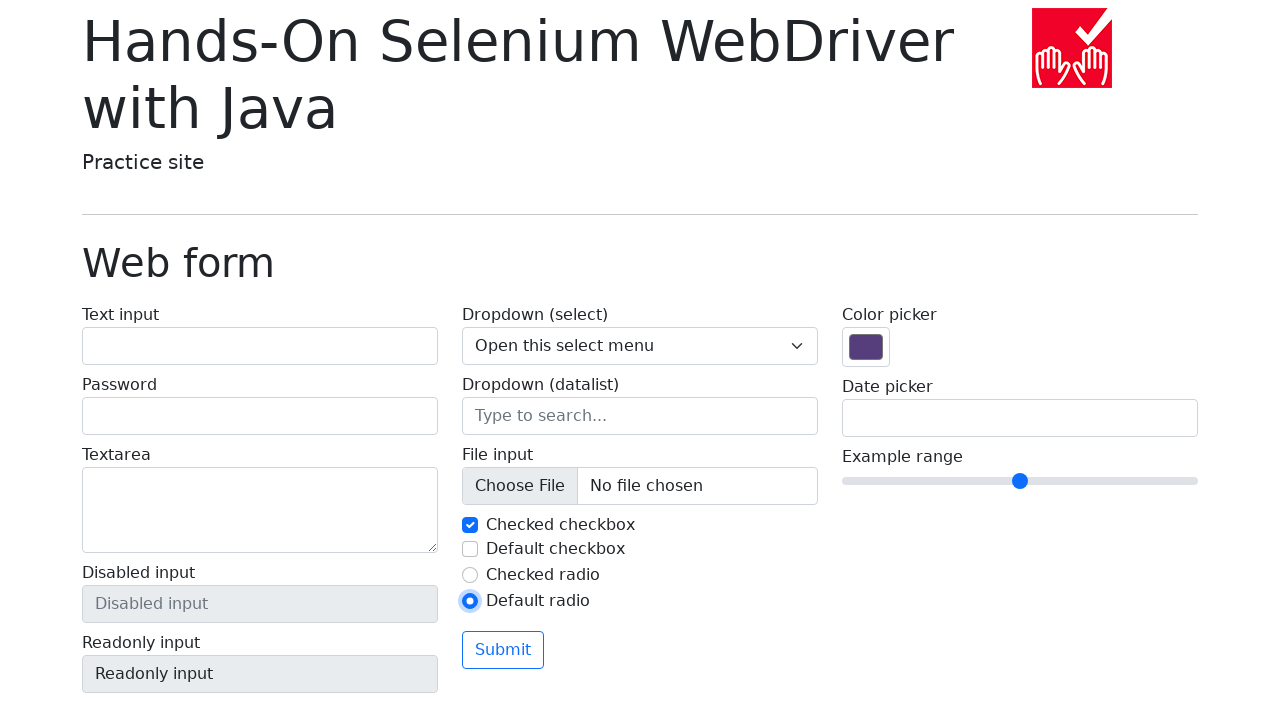

Verified that radio button 1 is no longer selected
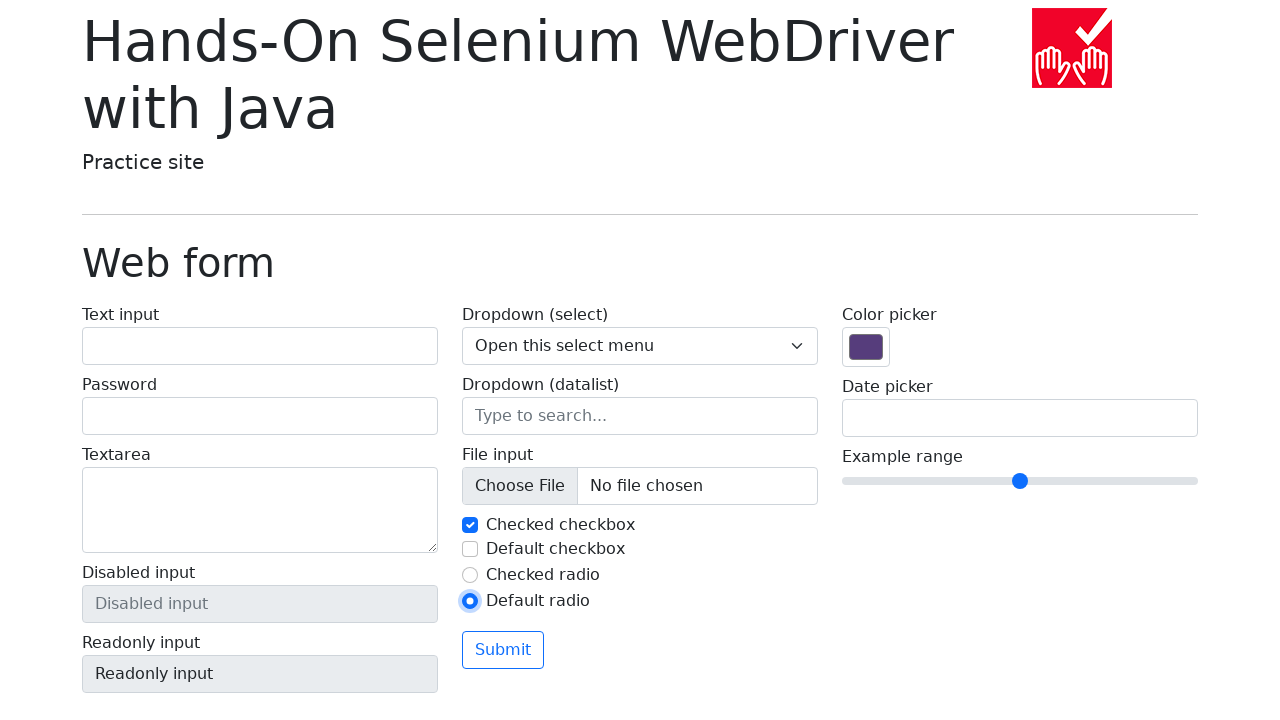

Verified that radio button 2 is now selected
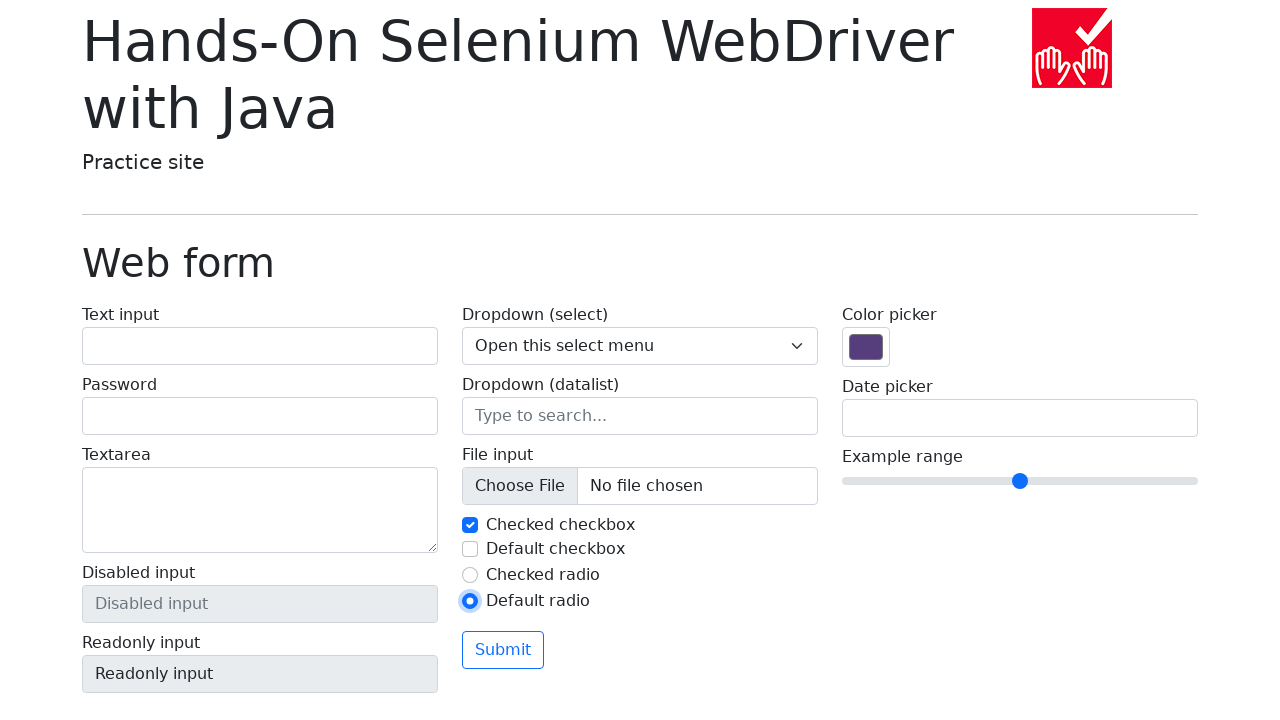

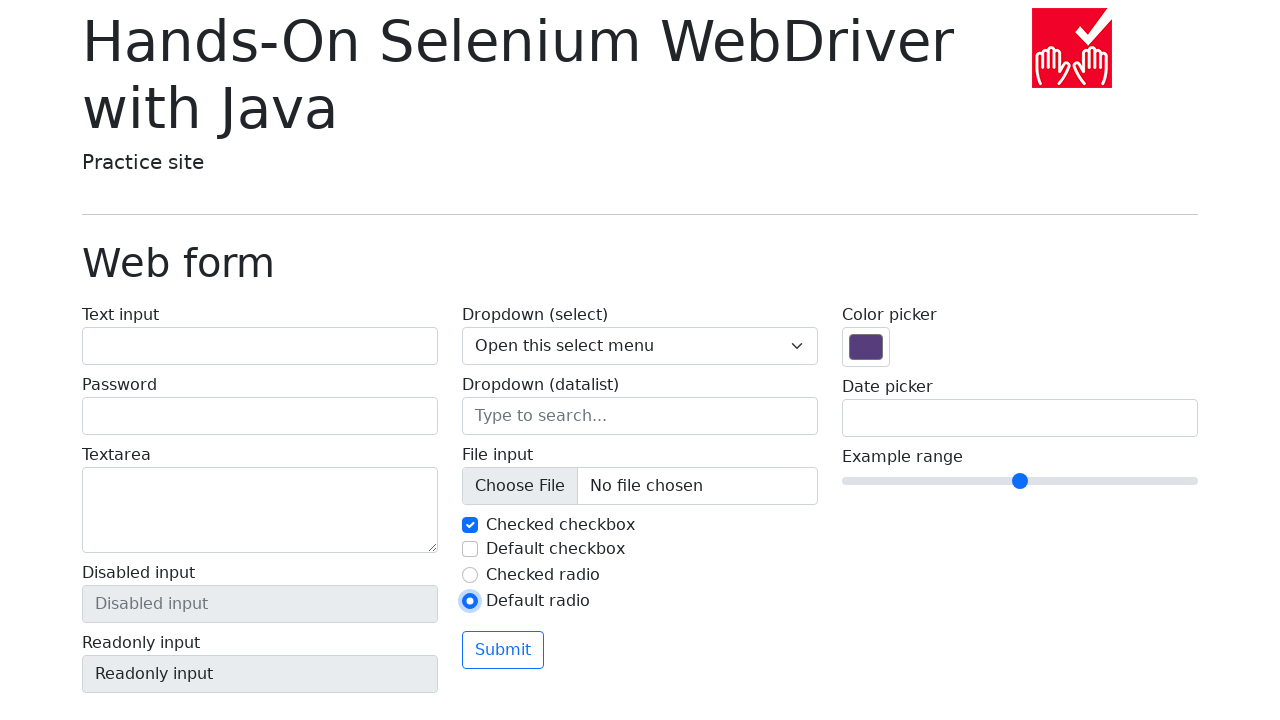